Tests dropdown selection by selecting "Option 2" from a dropdown menu

Starting URL: http://the-internet.herokuapp.com/dropdown

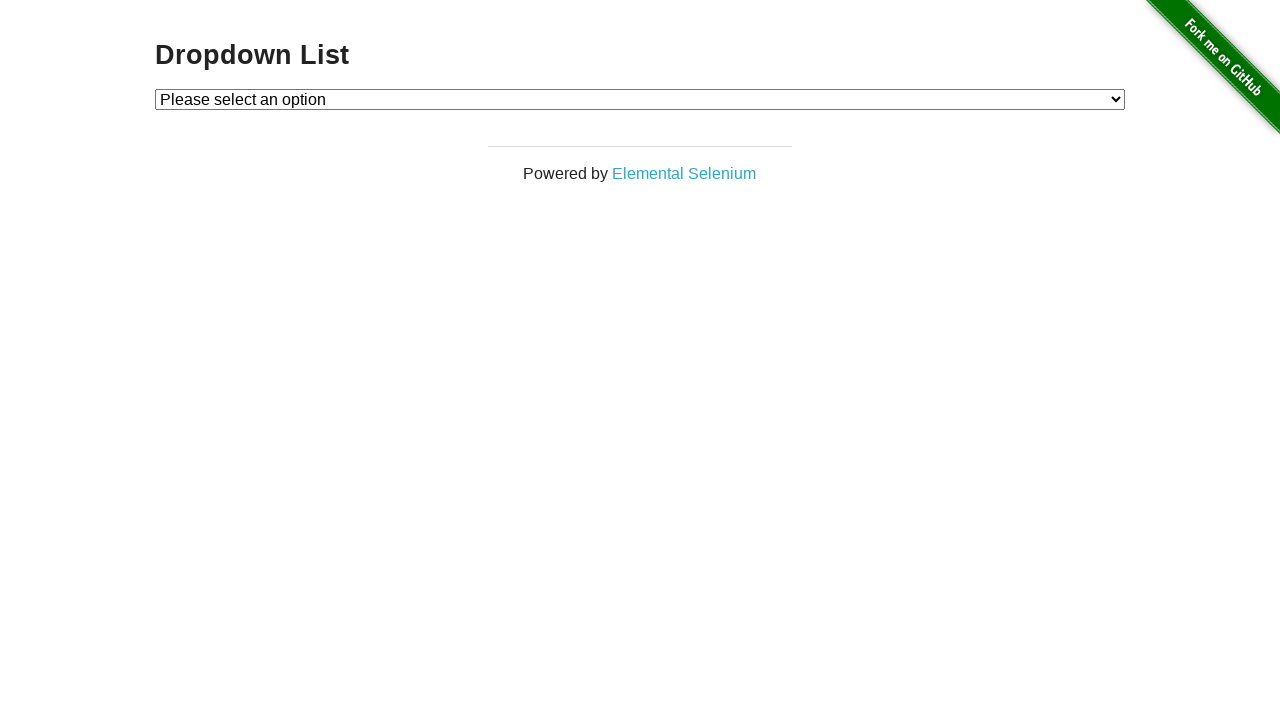

Navigated to dropdown test page
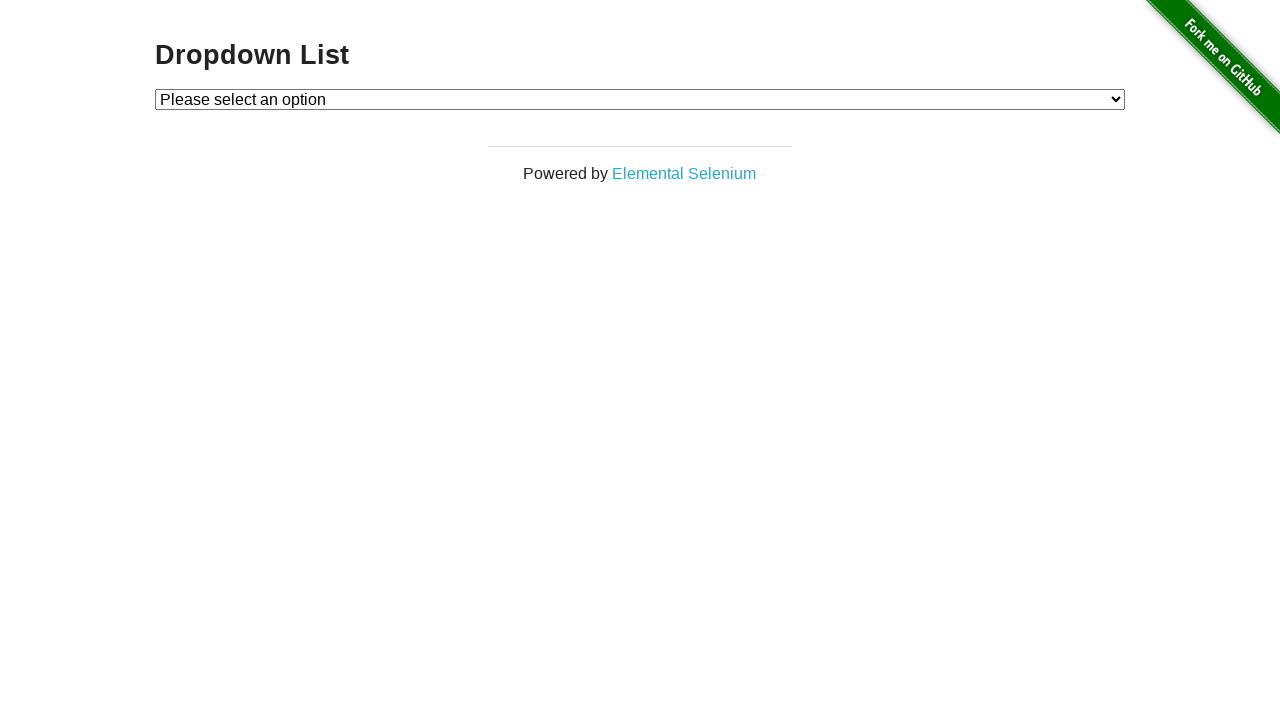

Selected 'Option 2' from dropdown menu on #dropdown
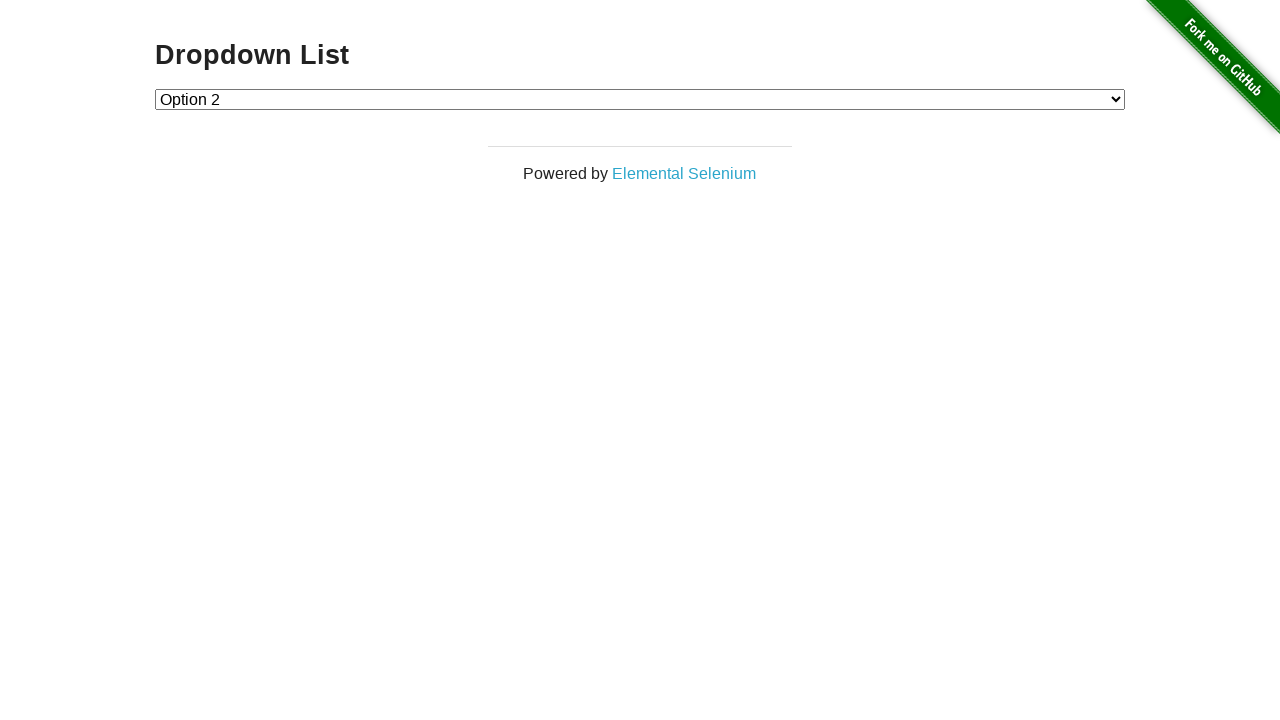

Verified that Option 2 is selected in dropdown
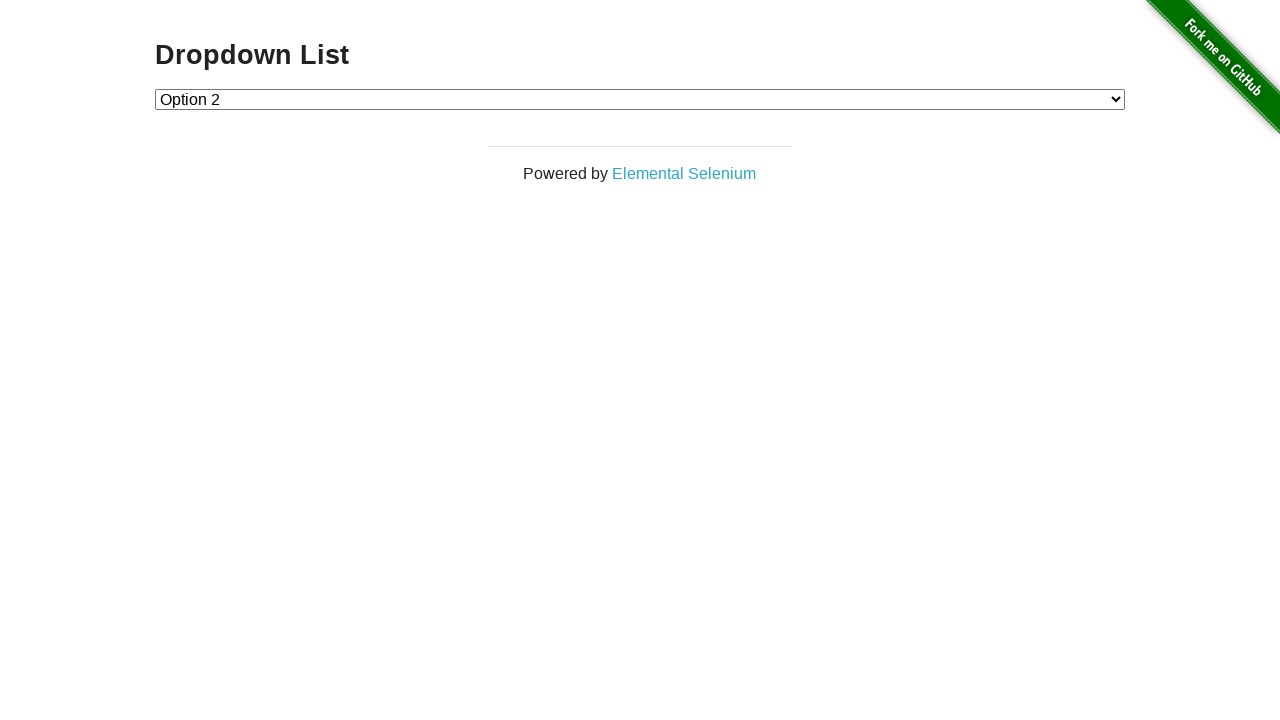

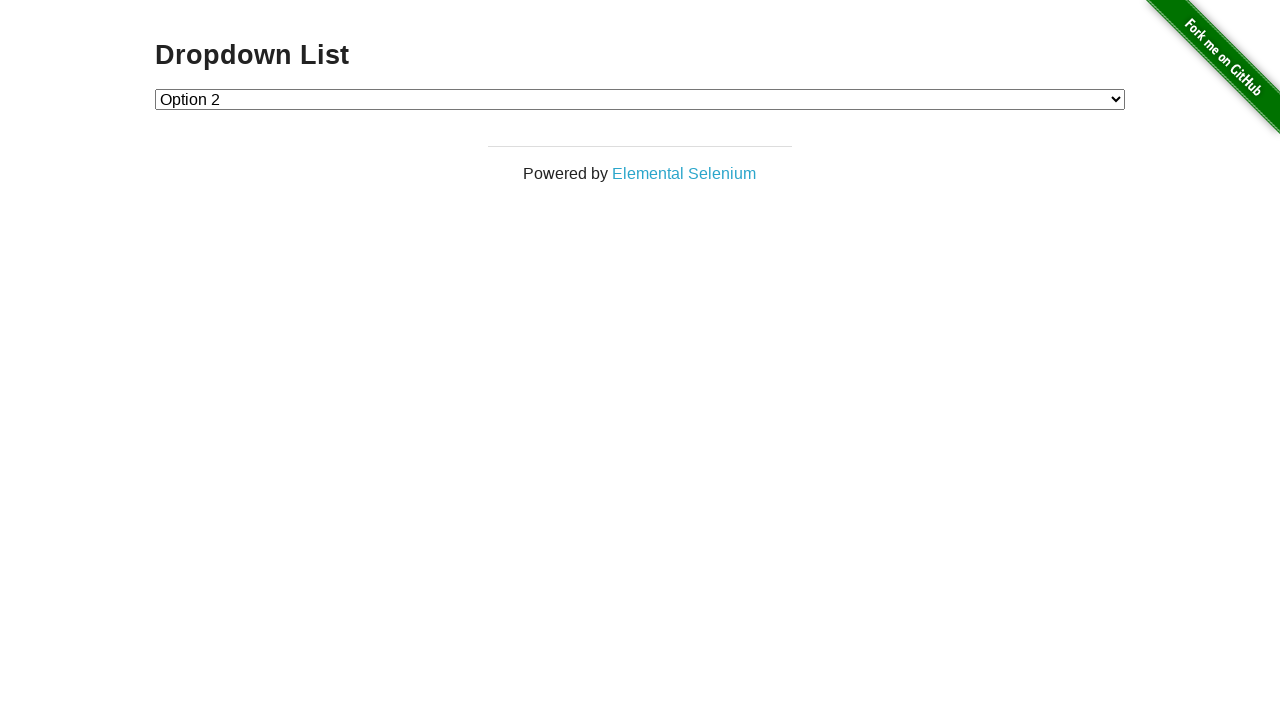